Tests drag and drop functionality by navigating to the drag and drop demo section and dragging items (Mobile Charger, Laptop Charger, etc.) to their target accessory containers.

Starting URL: https://demoapps.qspiders.com/ui?scenario=1

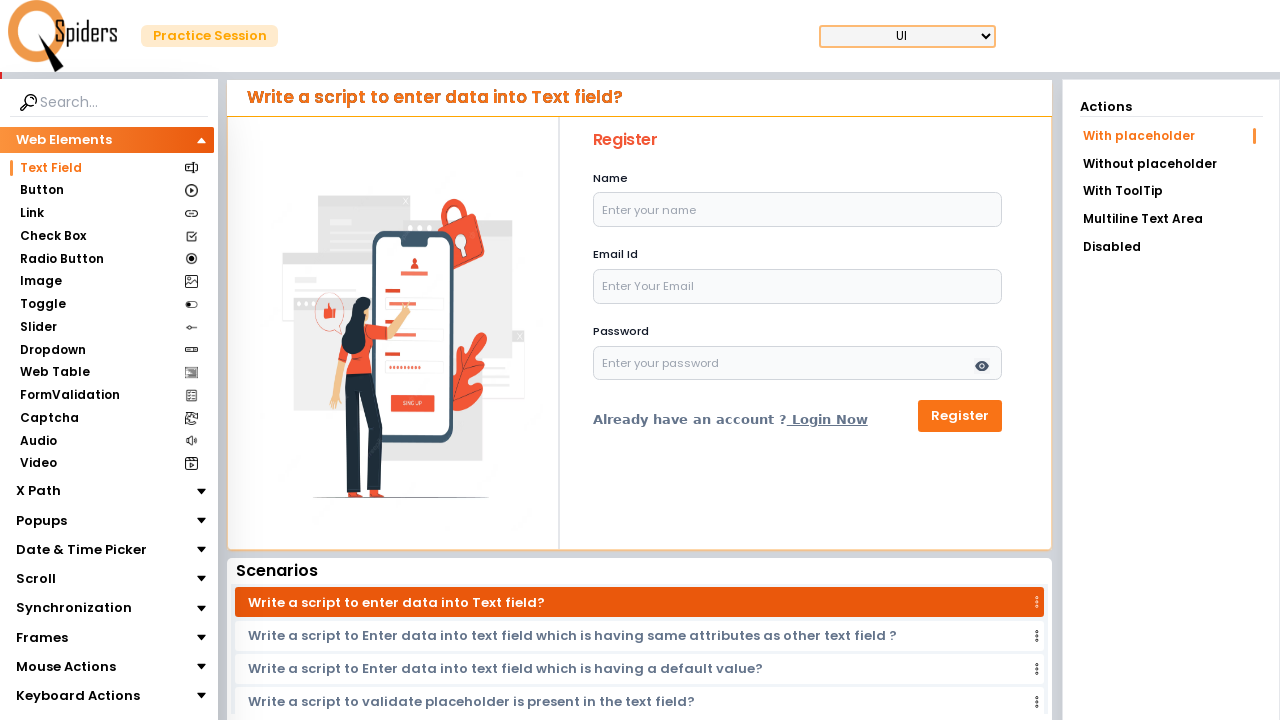

Clicked on Mouse Actions section at (66, 667) on xpath=//section[text()='Mouse Actions']
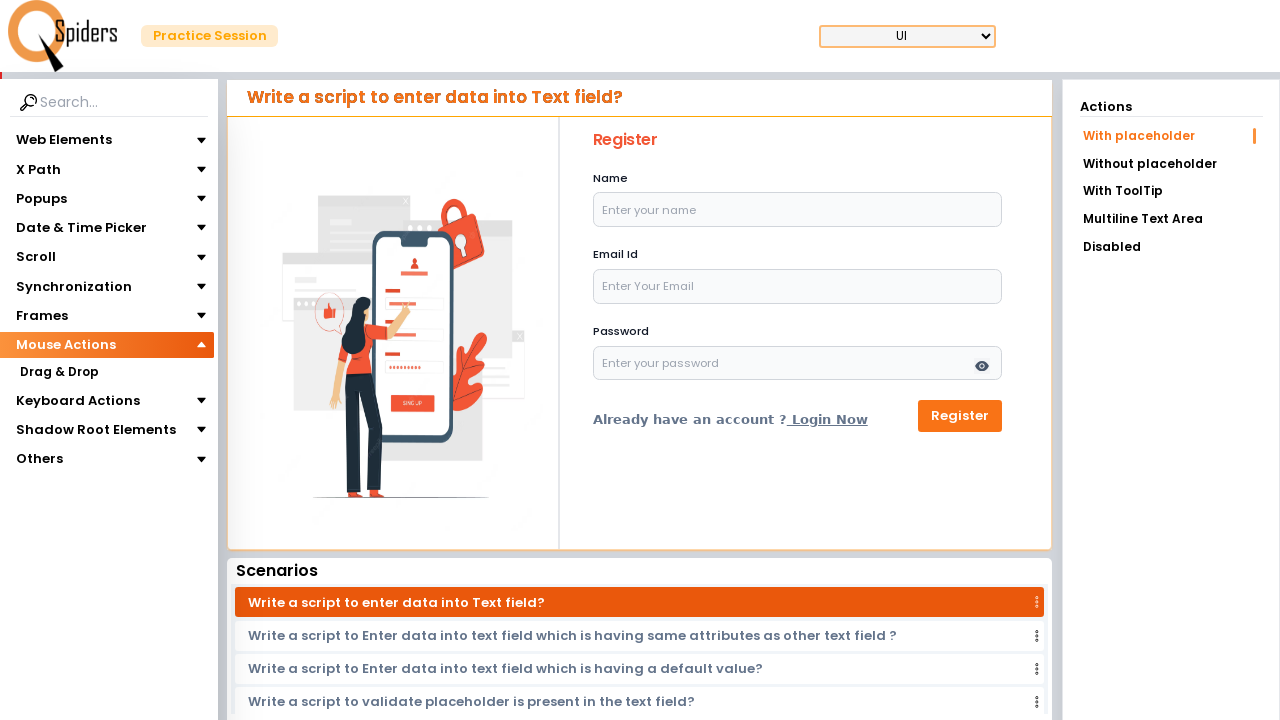

Clicked on Drag & Drop option at (59, 373) on xpath=//section[text()='Drag & Drop']
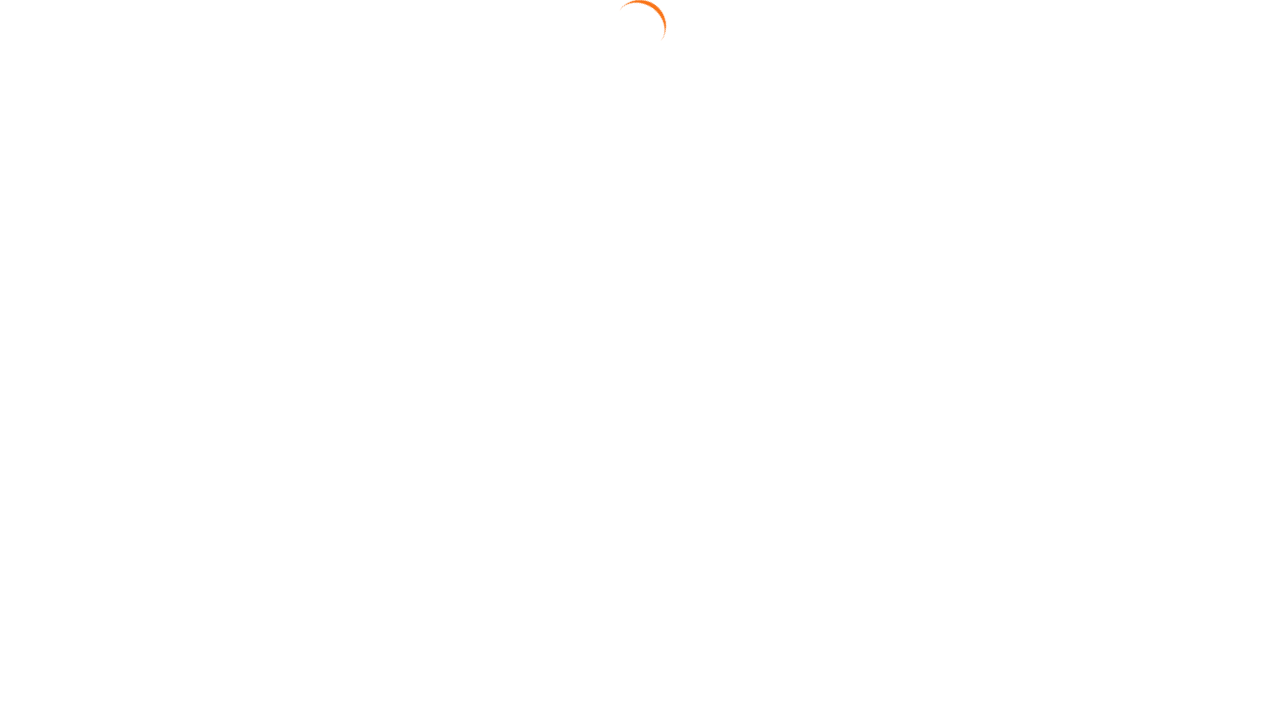

Clicked on Drag Position link at (1171, 193) on text=Drag Position
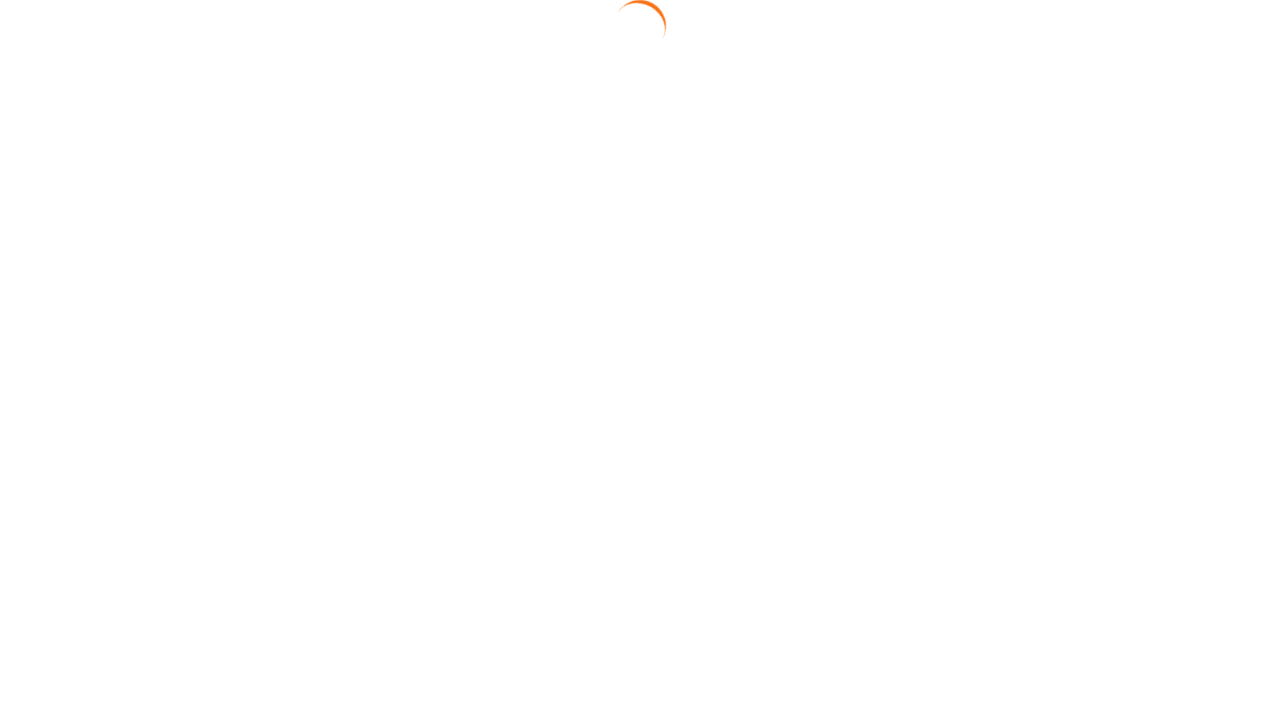

Drag and drop elements loaded and Mobile Charger is visible
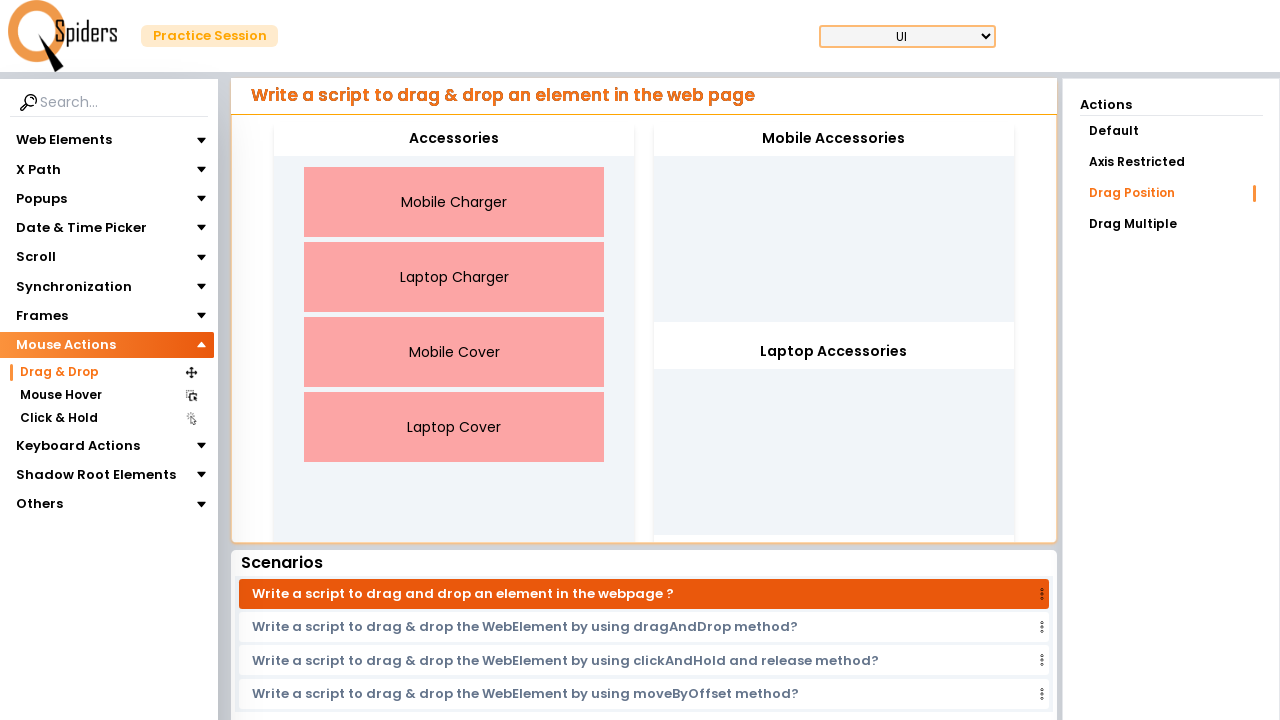

Dragged Mobile Charger to Mobile Accessories target at (834, 139)
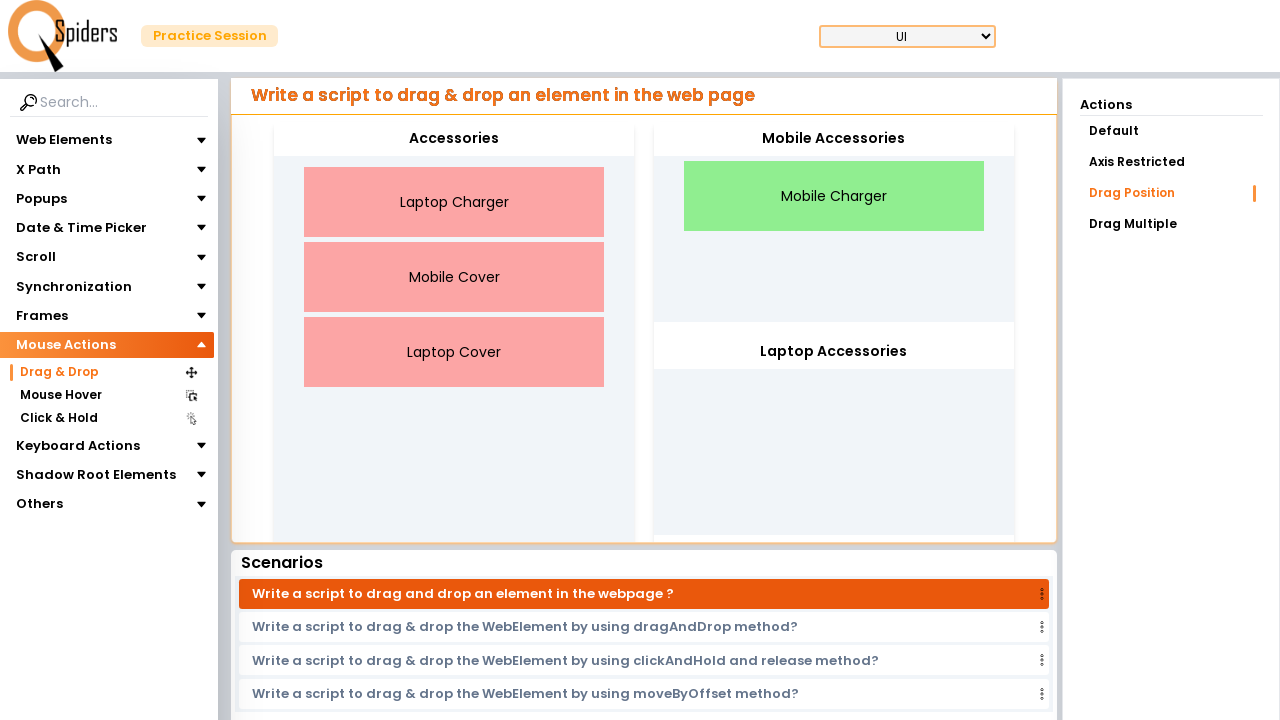

Dragged Laptop Charger to Laptop Accessories target at (834, 352)
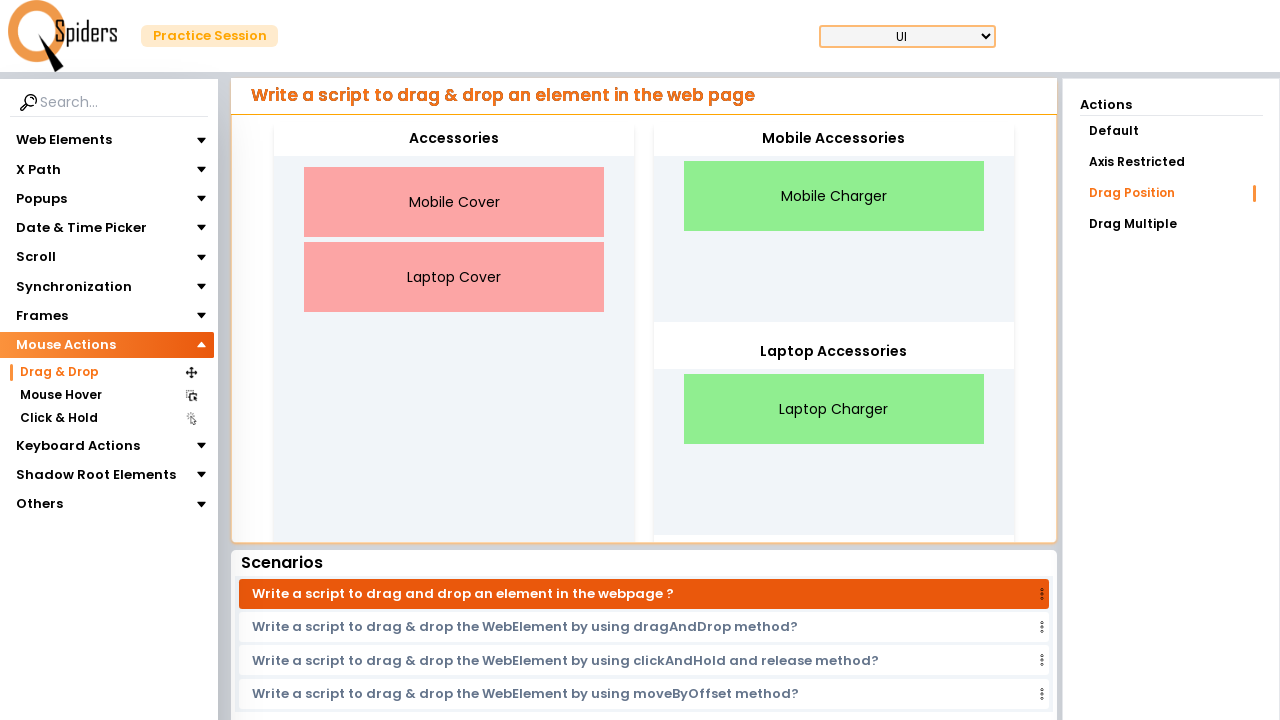

Dragged Mobile Cover to Mobile Accessories target at (834, 139)
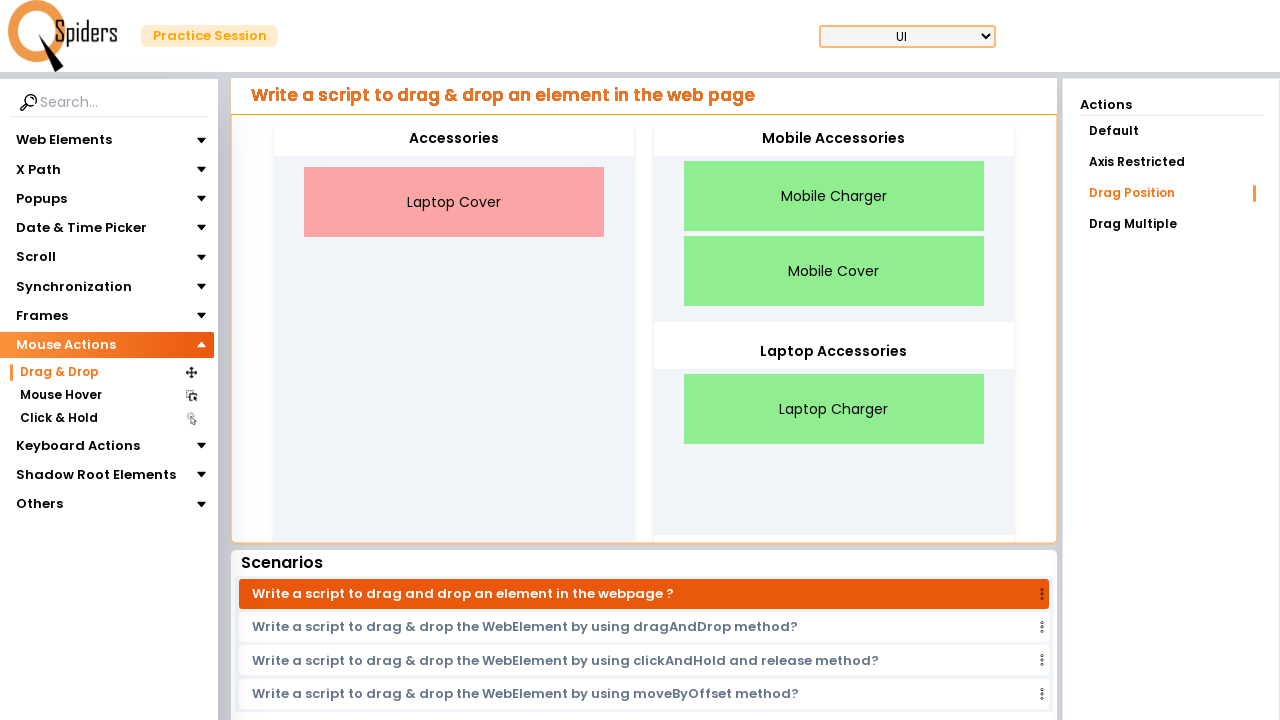

Dragged Laptop Cover to Laptop Accessories target at (834, 352)
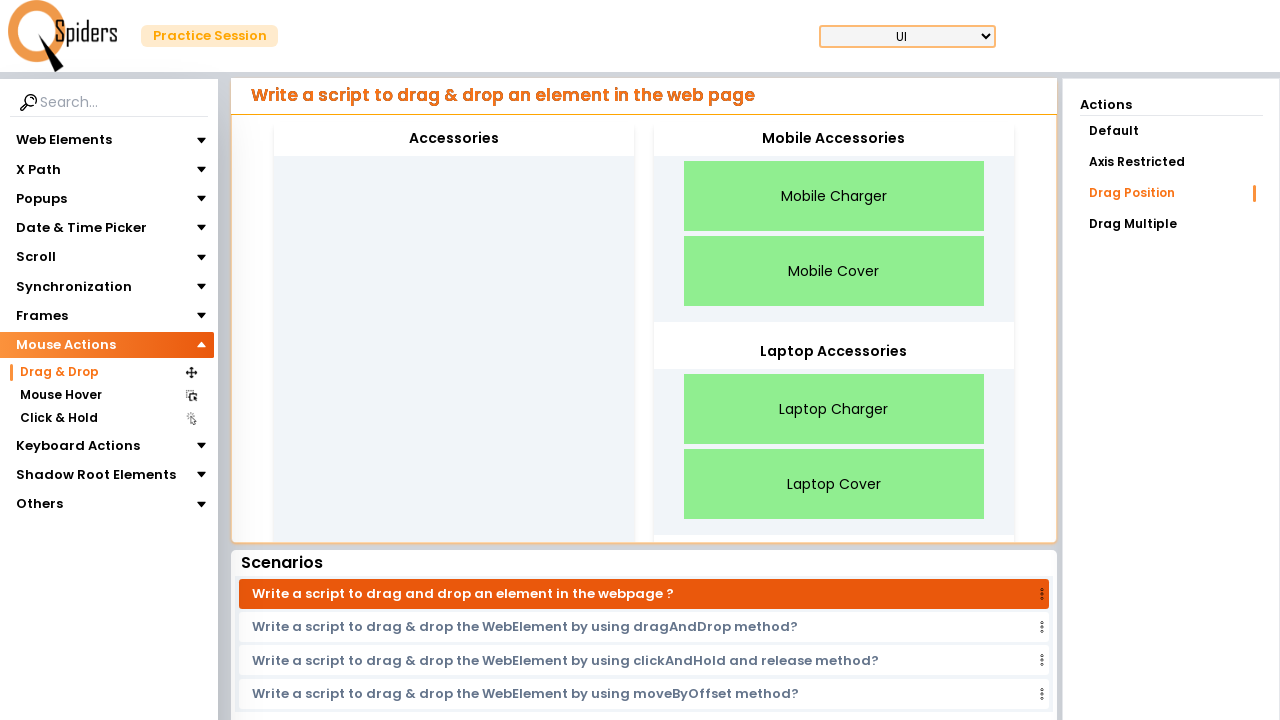

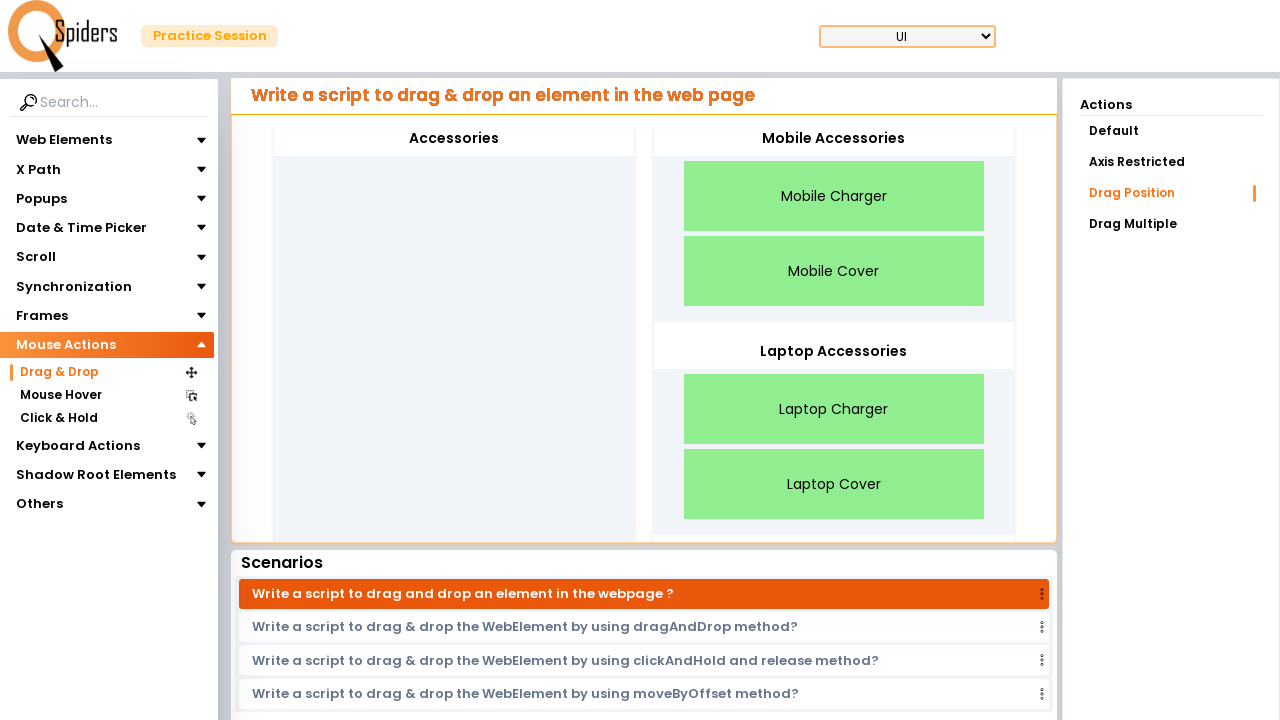